Tests the captcha refresh functionality on the forgot password tab by clicking the refresh button and verifying the image changes

Starting URL: https://cp.responder.co.il/

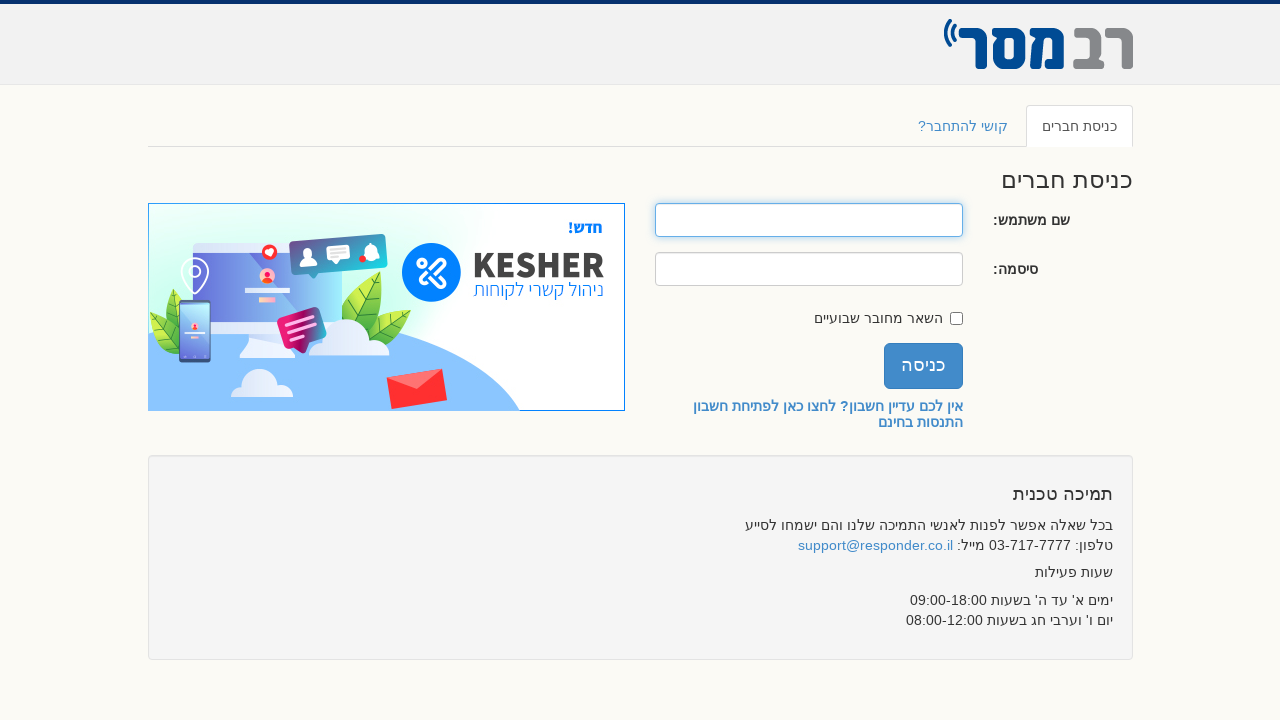

Clicked on forgot password tab at (962, 126) on #loginTabs a[href="#forgot"]
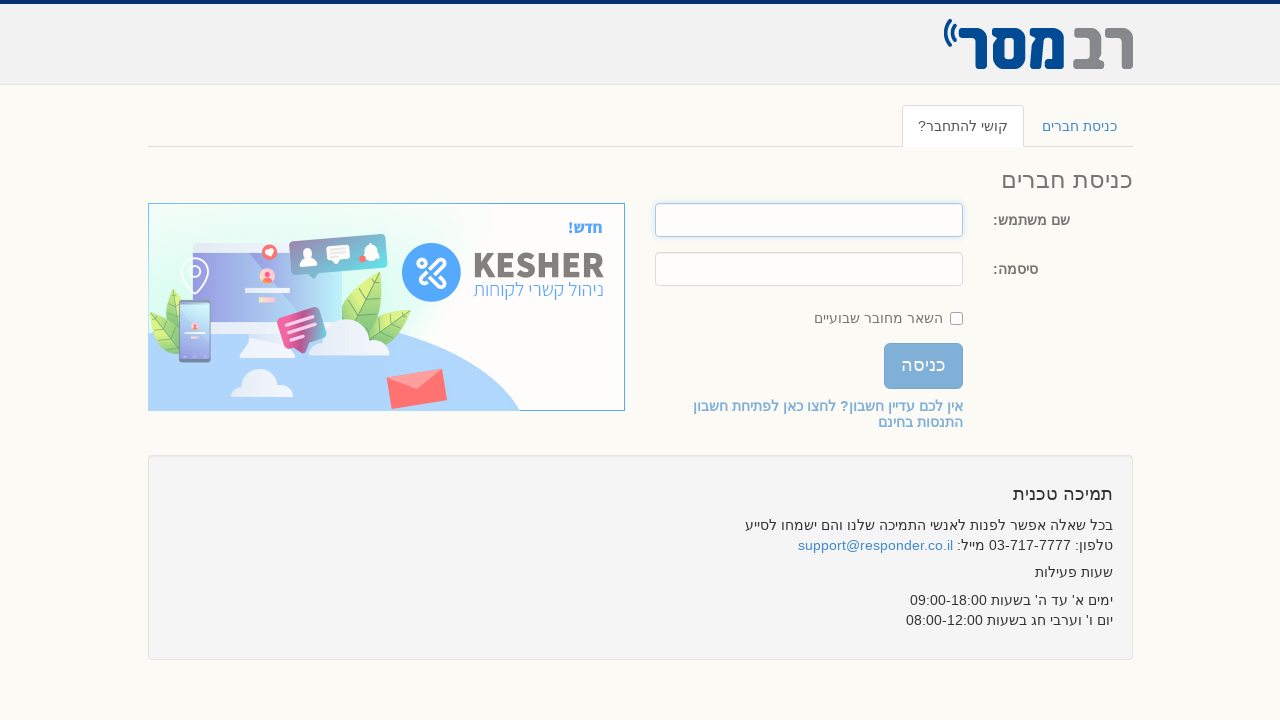

Retrieved initial captcha image src attribute
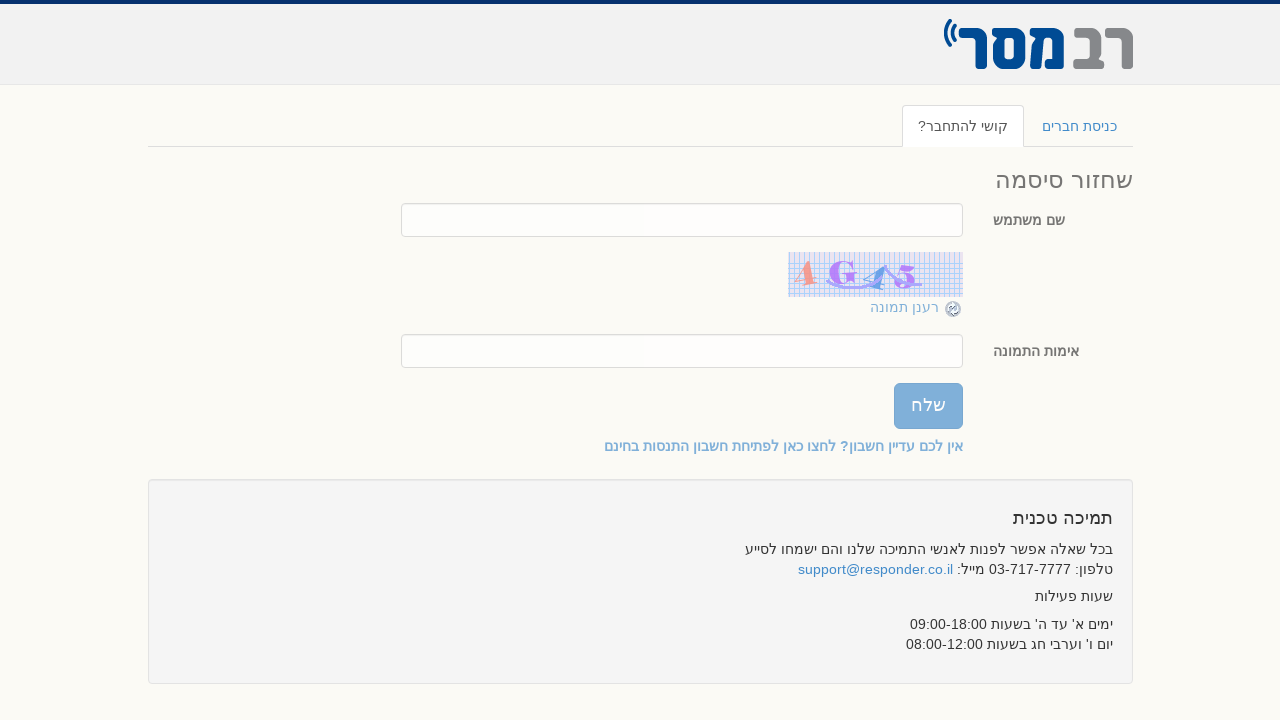

Clicked captcha refresh button at (953, 309) on #captcha + a
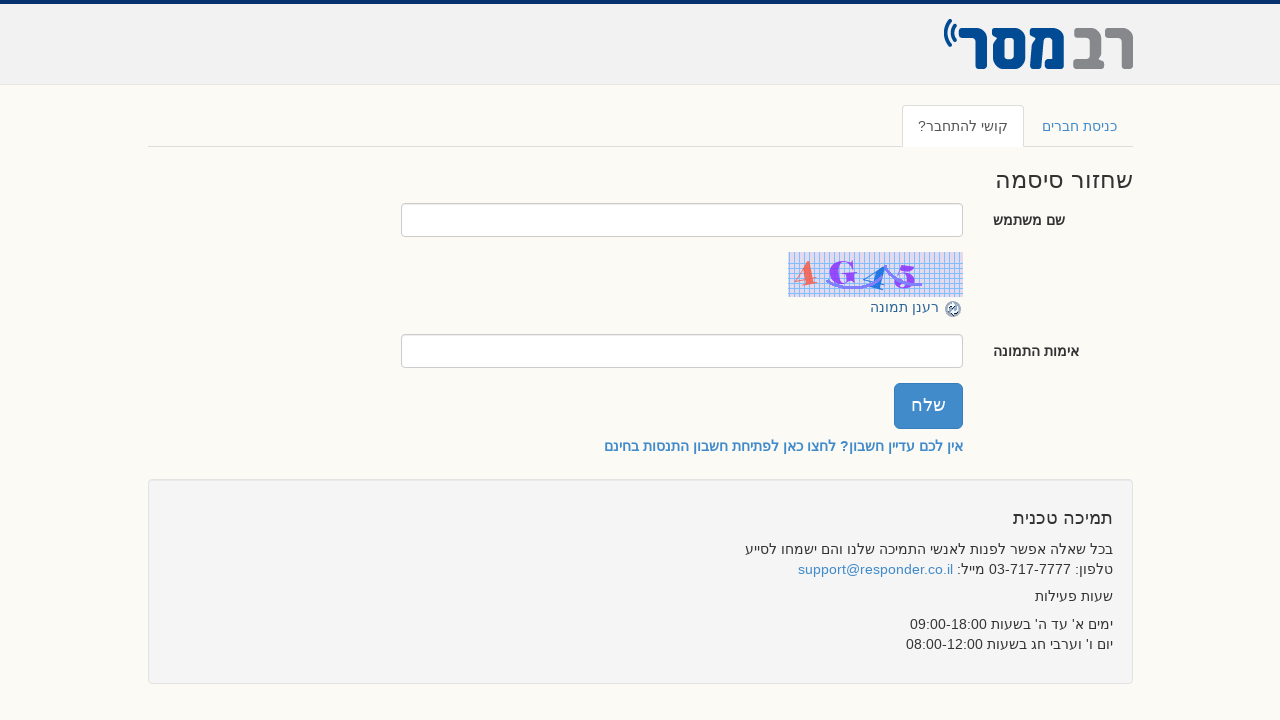

Retrieved new captcha image src attribute
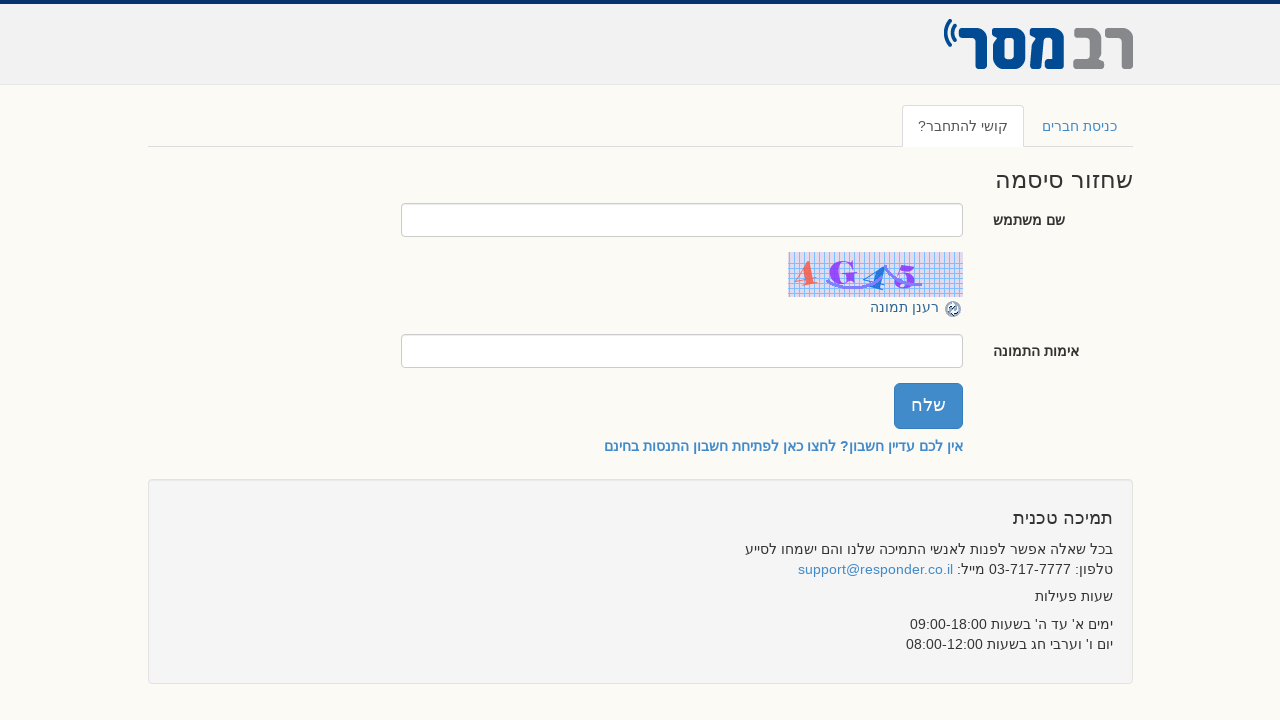

Verified captcha image changed after refresh
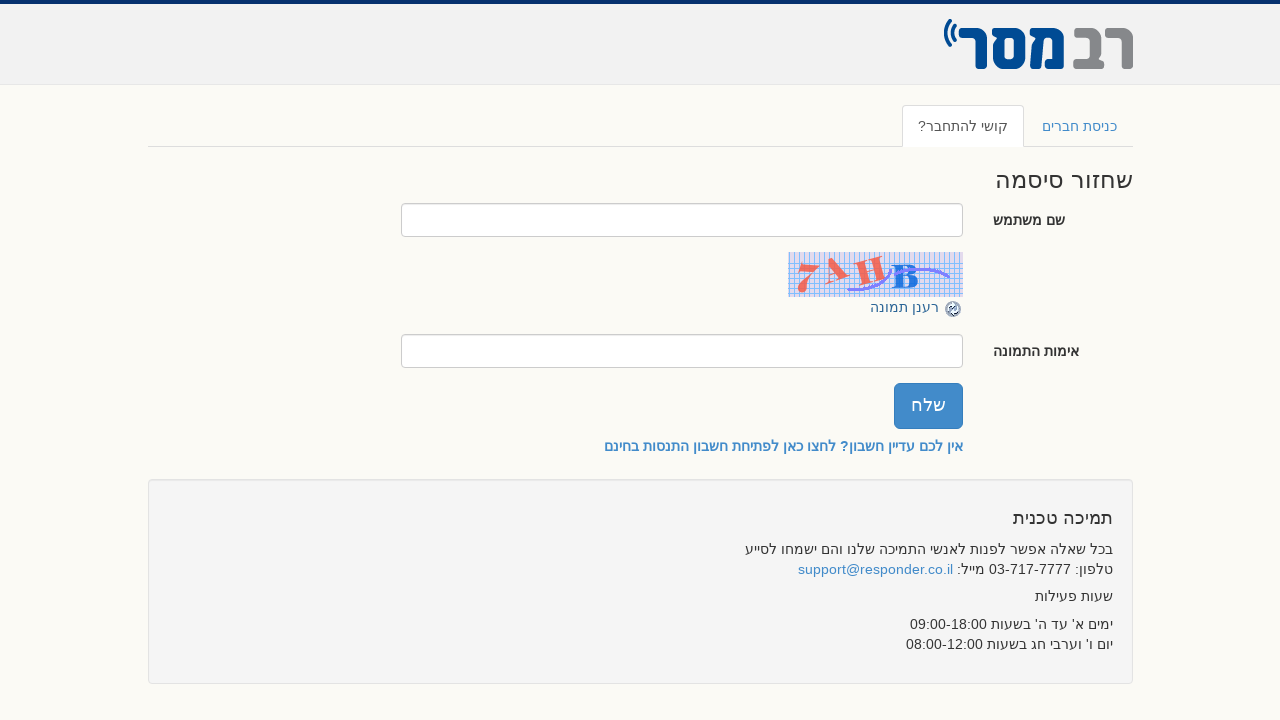

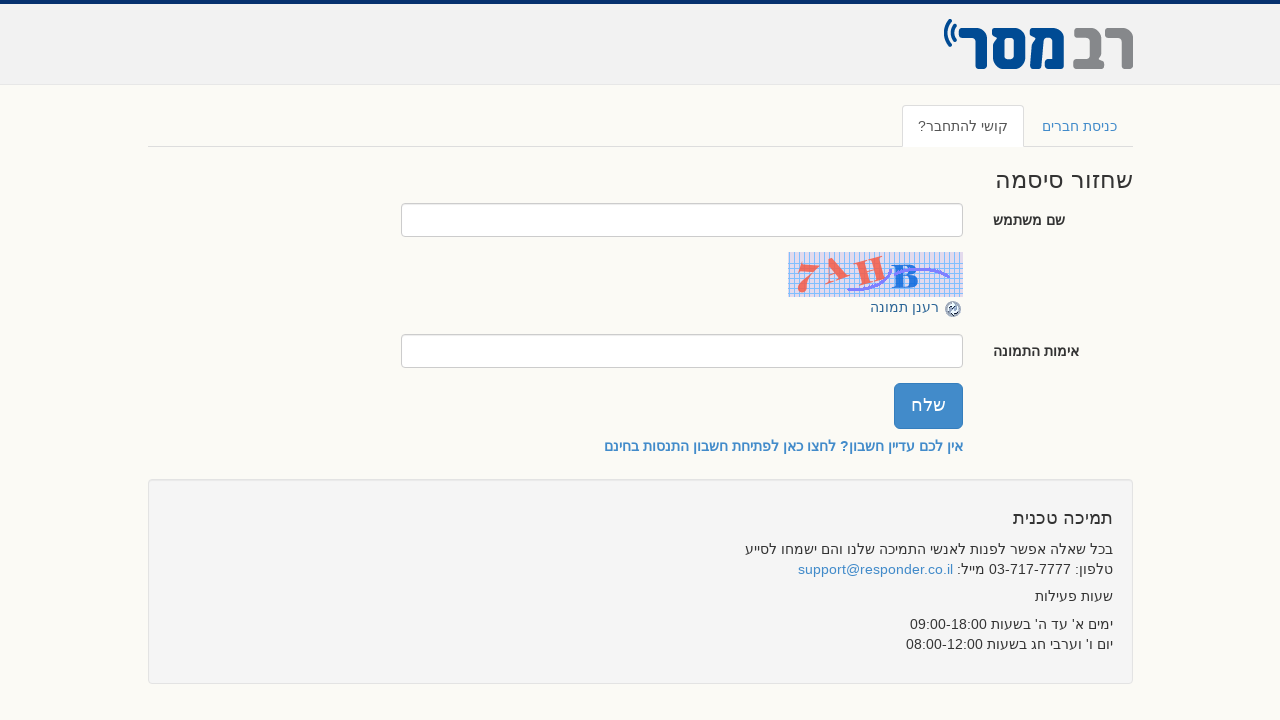